Tests subtraction operation in the calculator by entering two numbers, selecting subtract operation, and calculating

Starting URL: https://testsheepnz.github.io/BasicCalculator.html

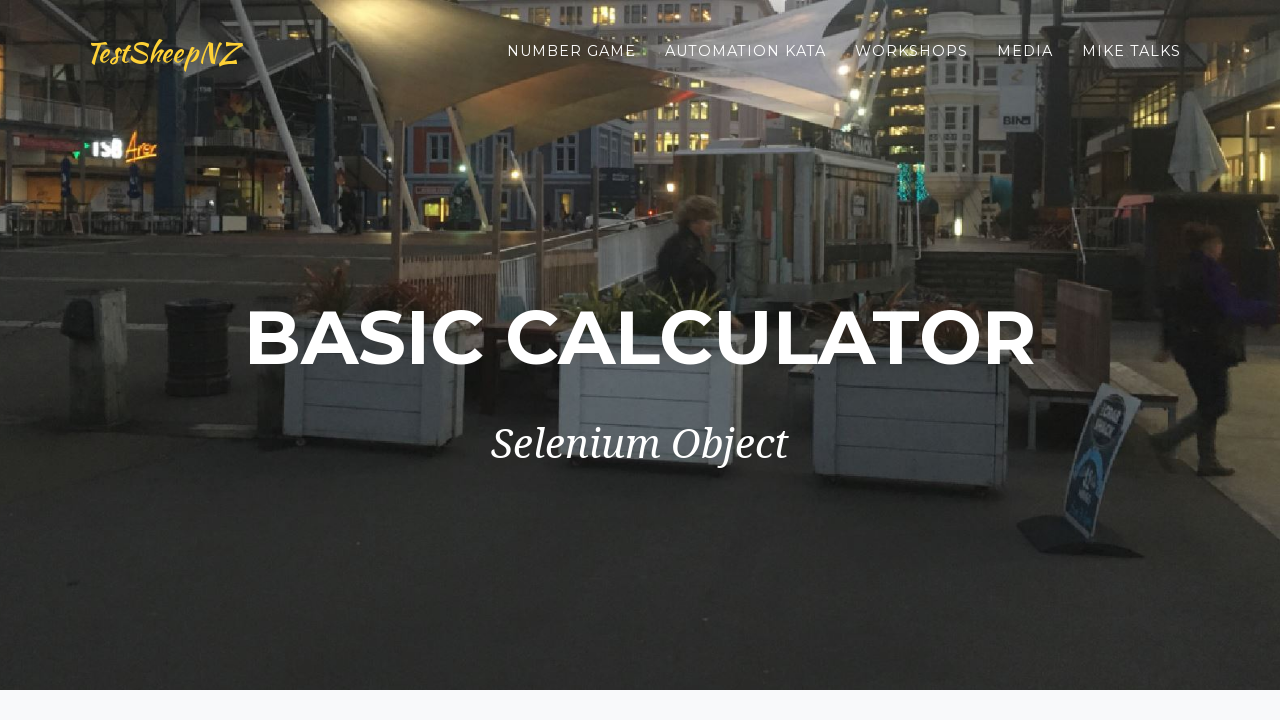

Entered first number 12.5 in number1Field on #number1Field
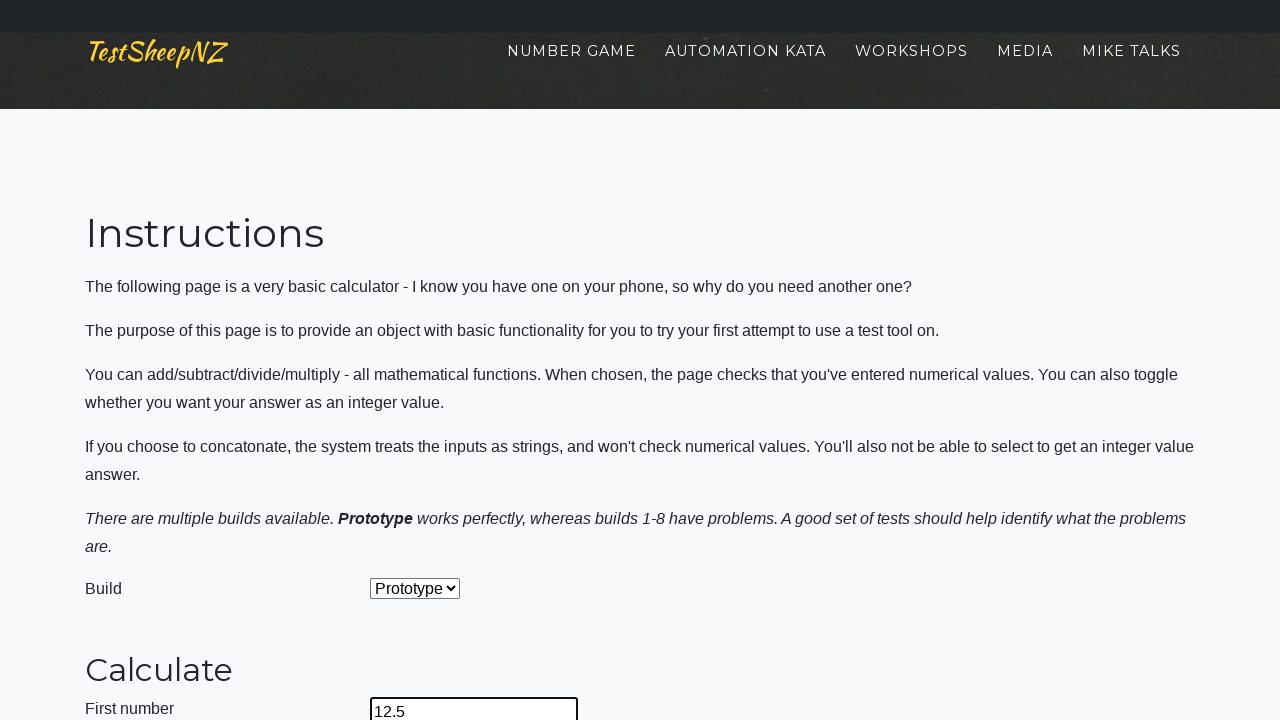

Entered second number 20 in number2Field on #number2Field
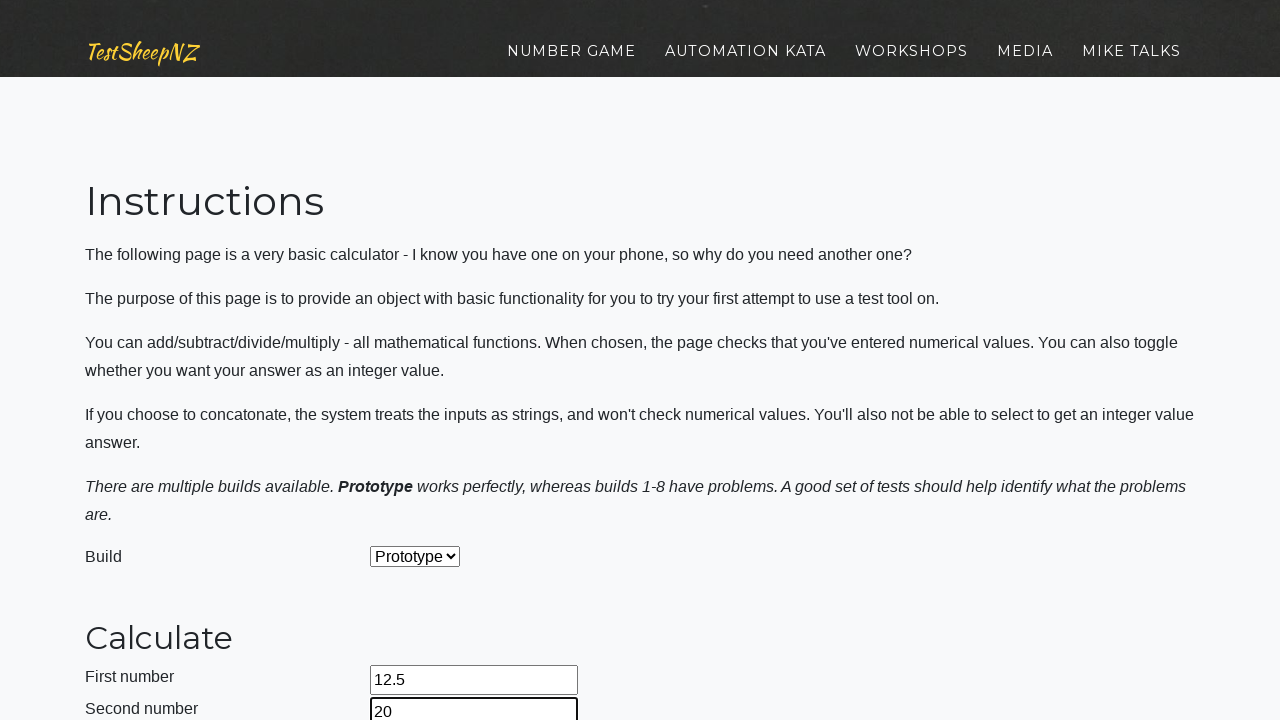

Selected subtraction operation from dropdown on #selectOperationDropdown
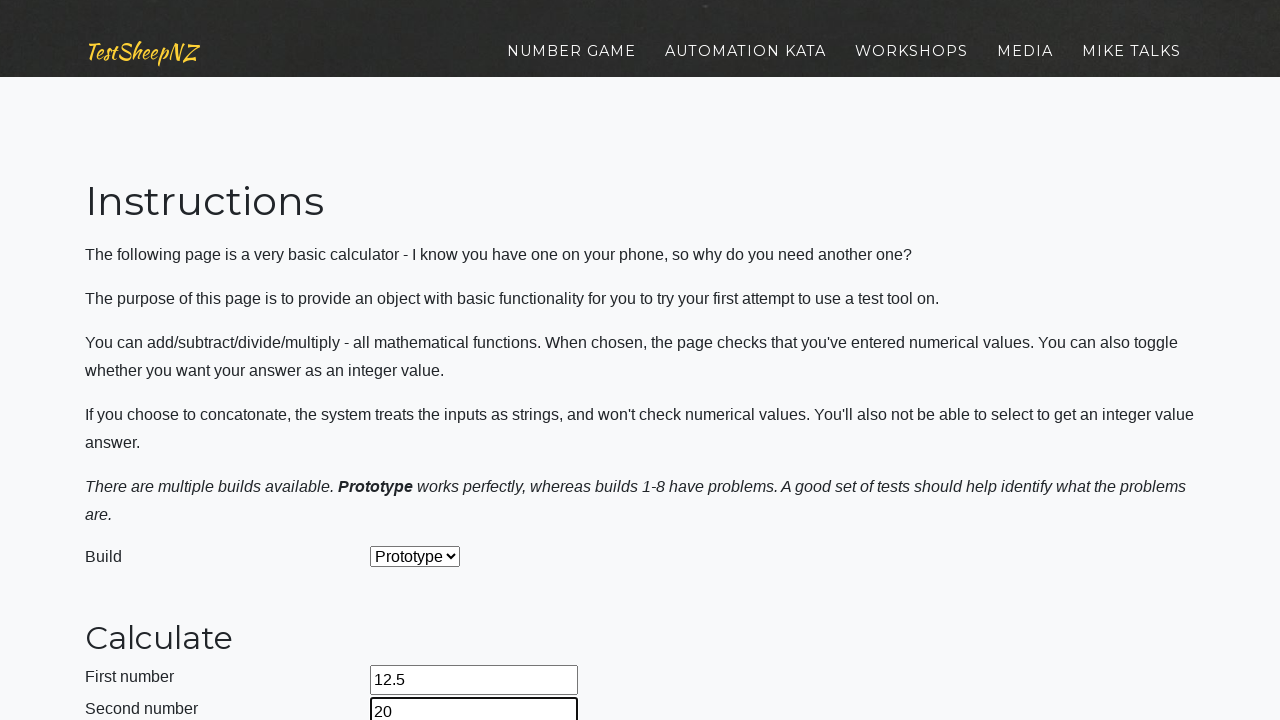

Clicked calculate button at (422, 361) on #calculateButton
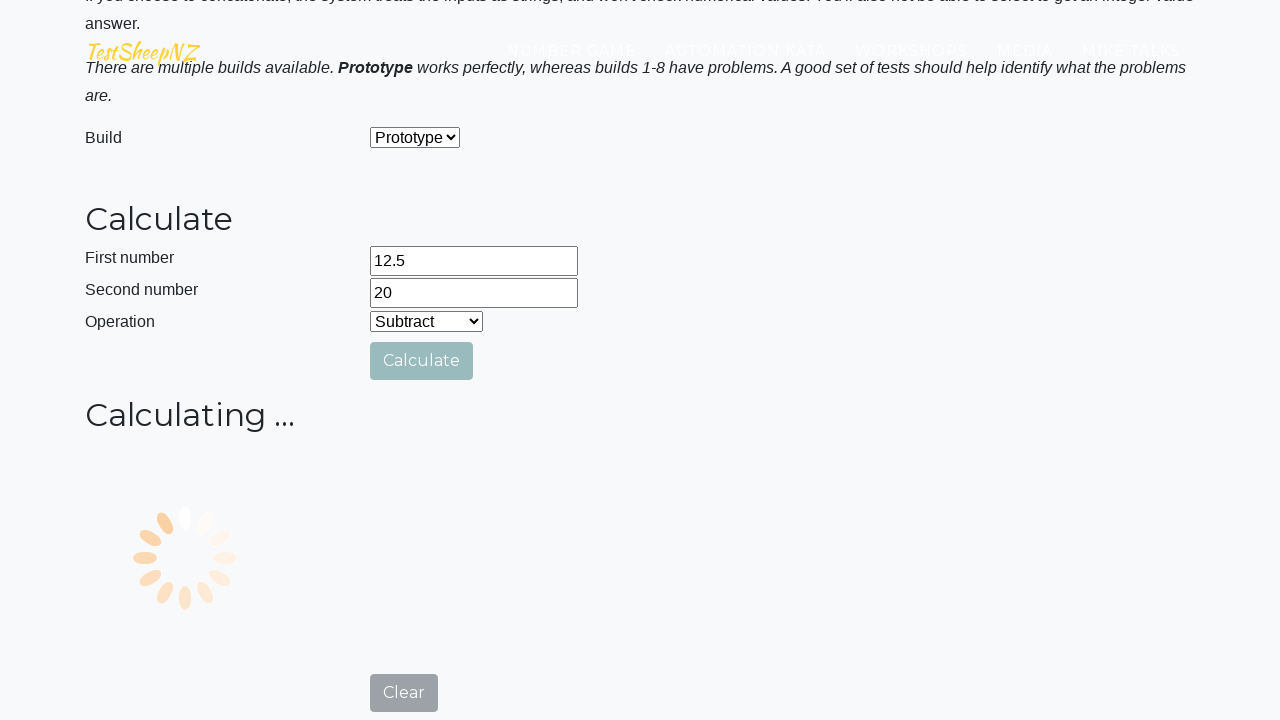

Result field loaded with subtraction answer
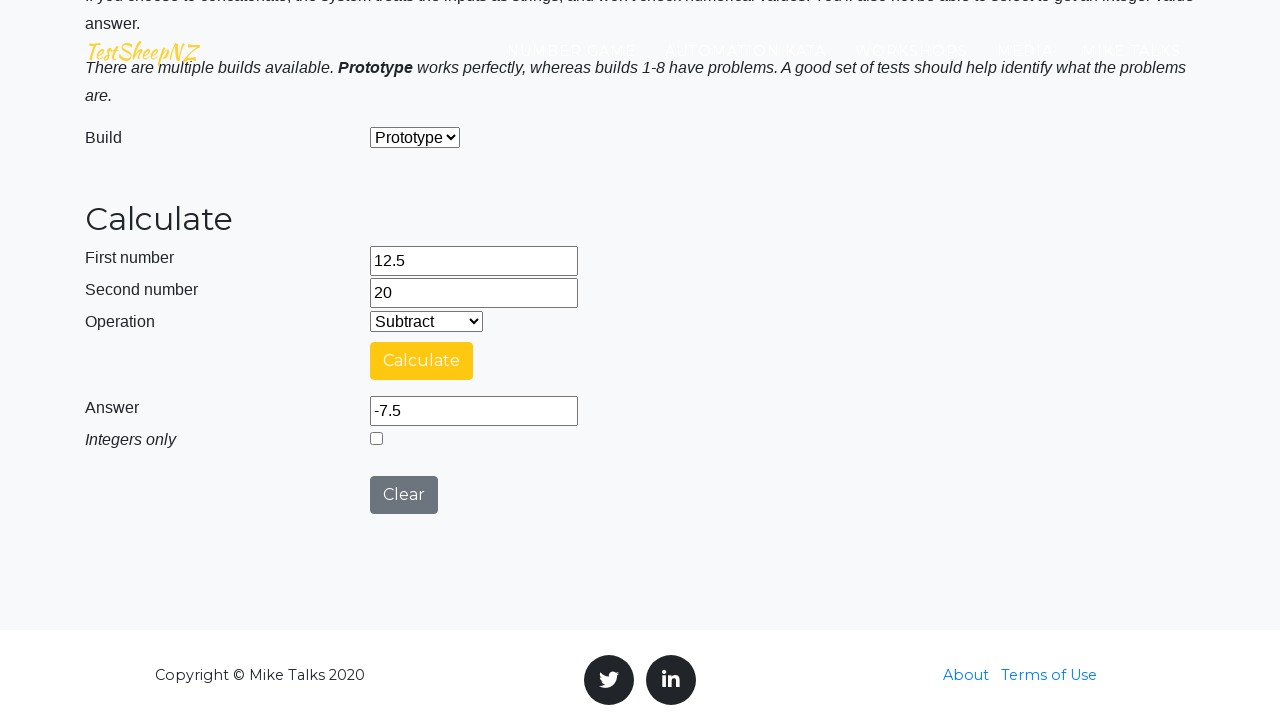

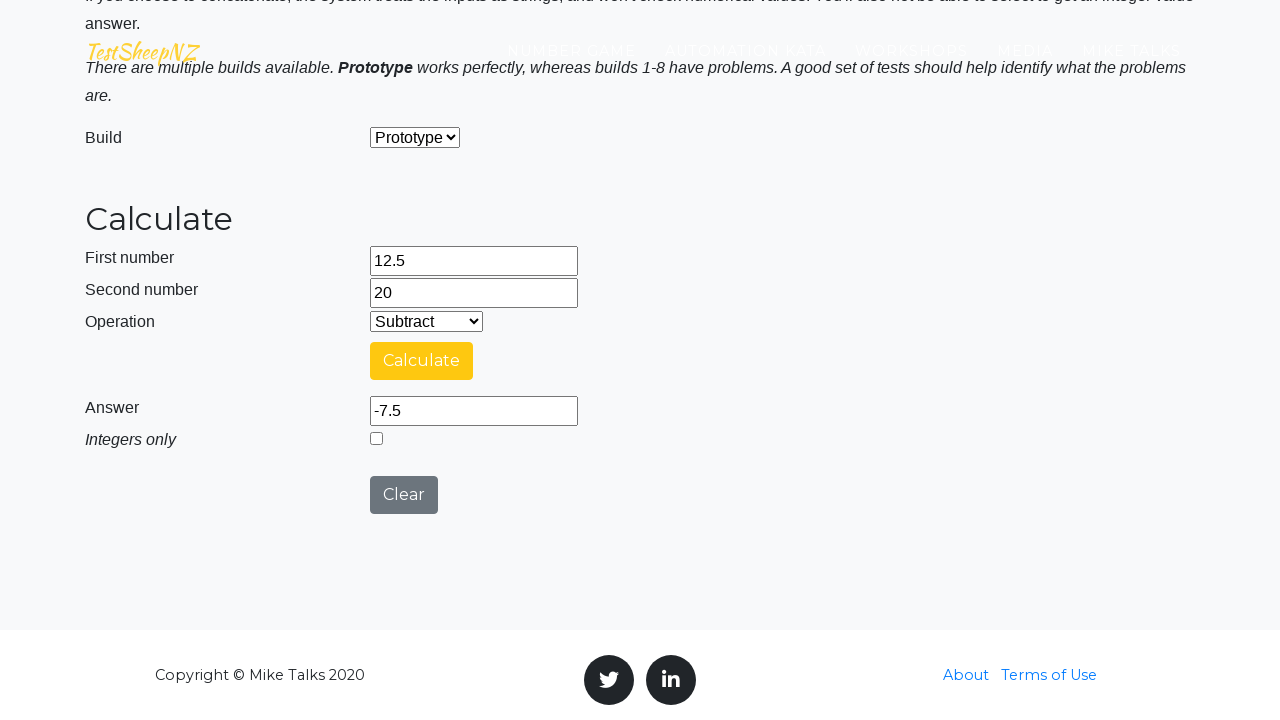